Tests navigation through valid and broken links on a demo page, clicking each link and navigating back

Starting URL: https://demoqa.com/broken

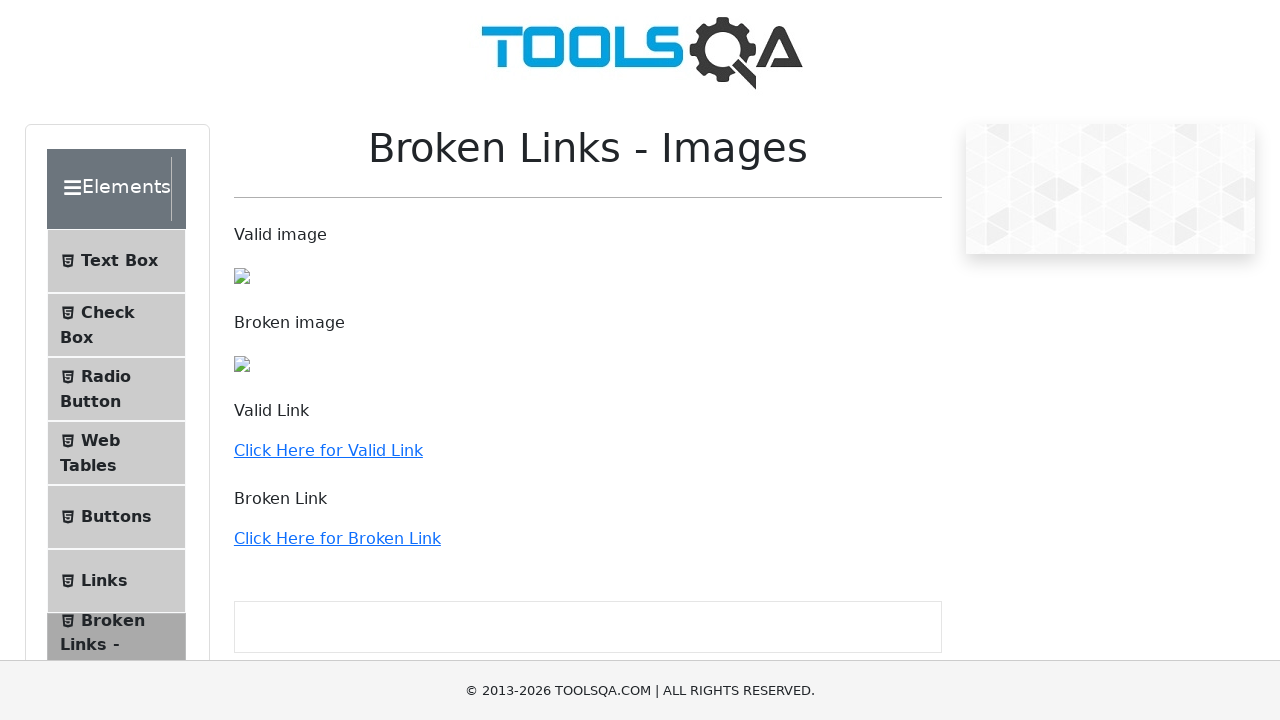

Clicked valid link on broken links demo page at (328, 450) on xpath=//a[contains(text(), 'Valid Link')]
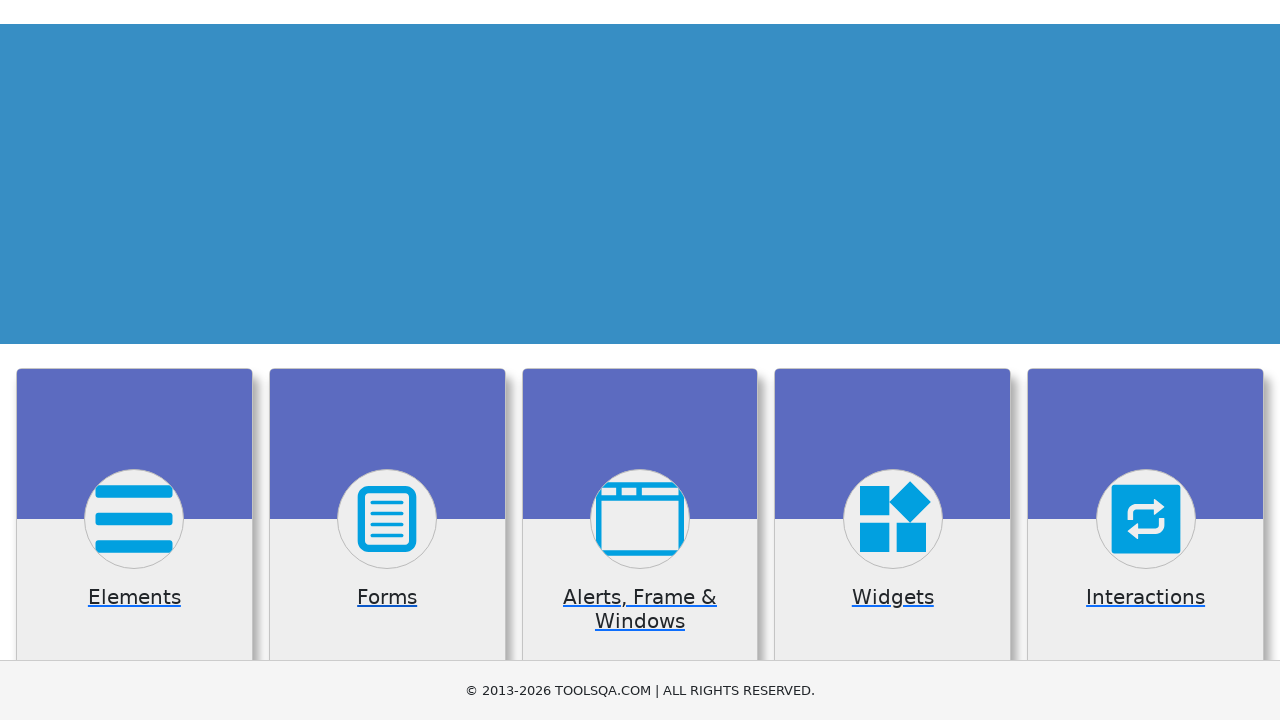

Waited for page to load after clicking valid link
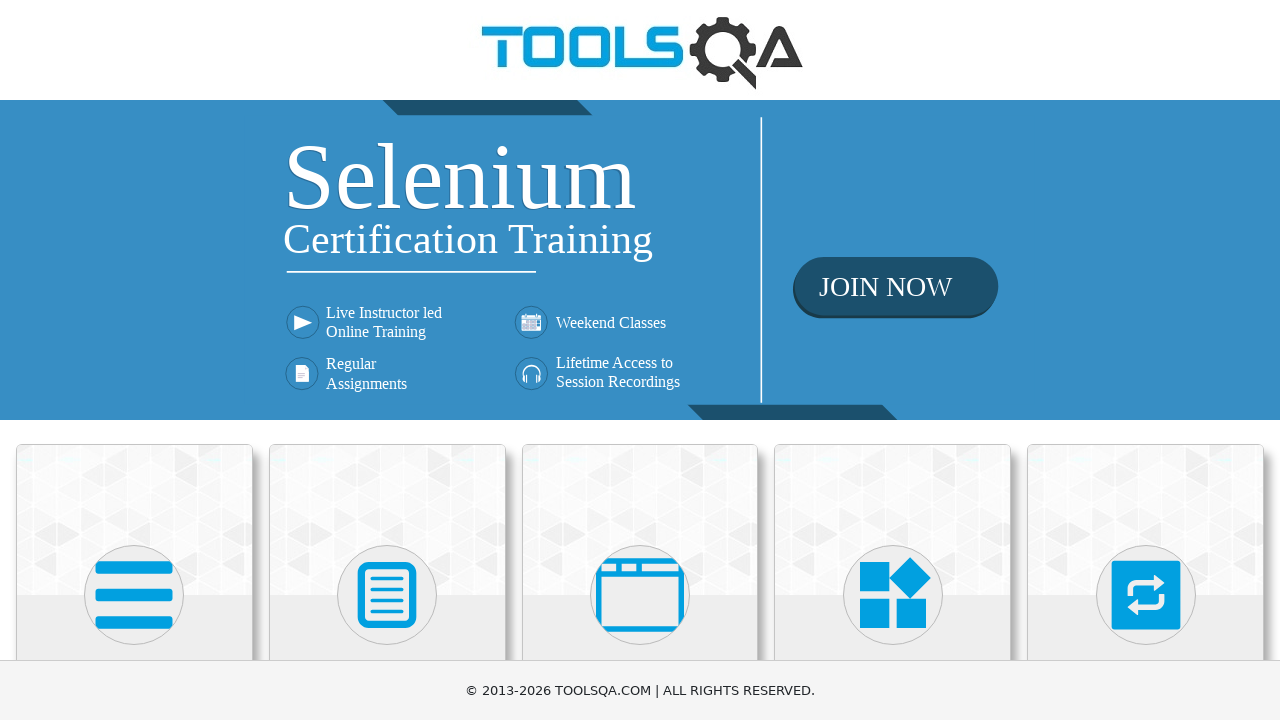

Navigated back to broken links demo page
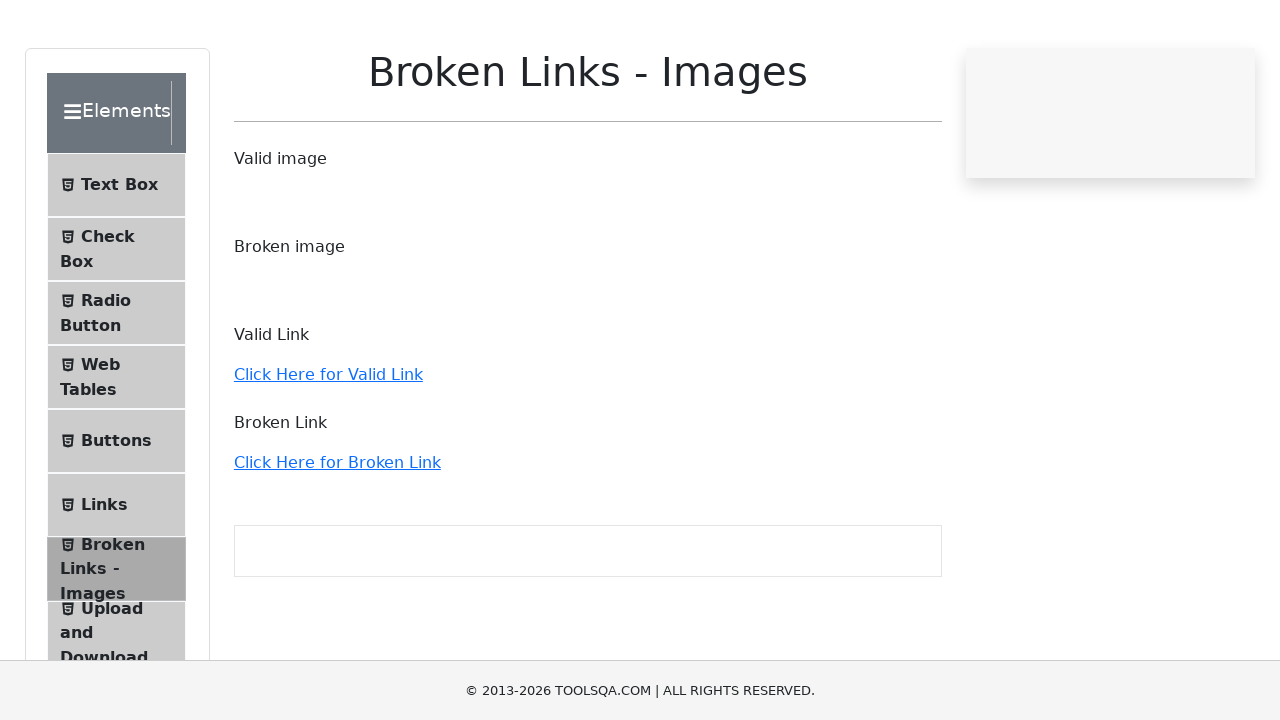

Clicked broken link on demo page at (337, 538) on text=Click Here for Broken Link
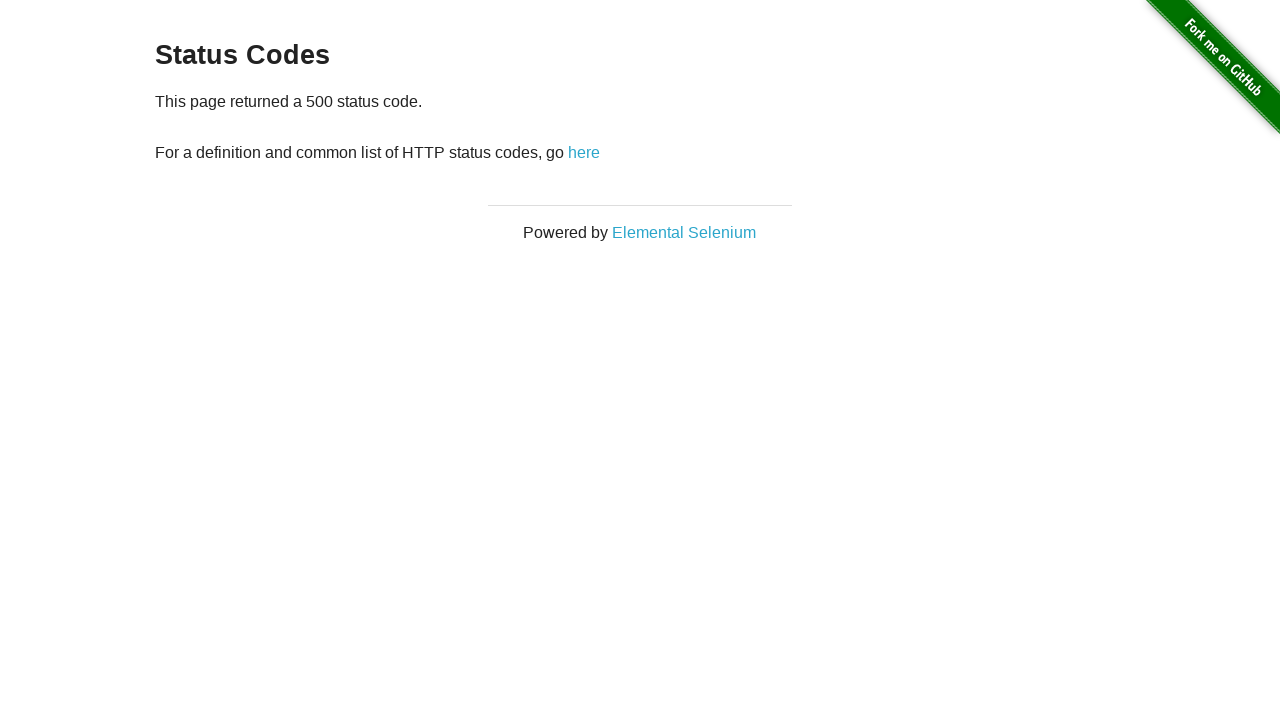

Waited for page load after clicking broken link
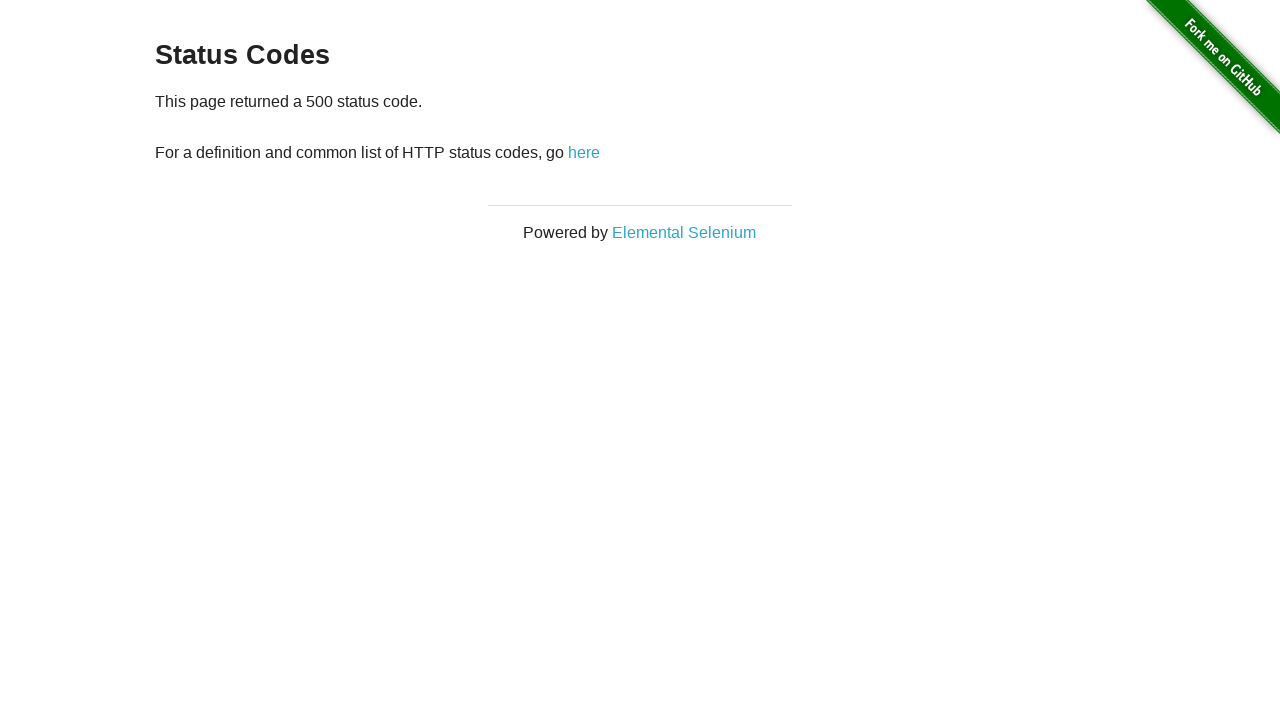

Navigated back to broken links demo page again
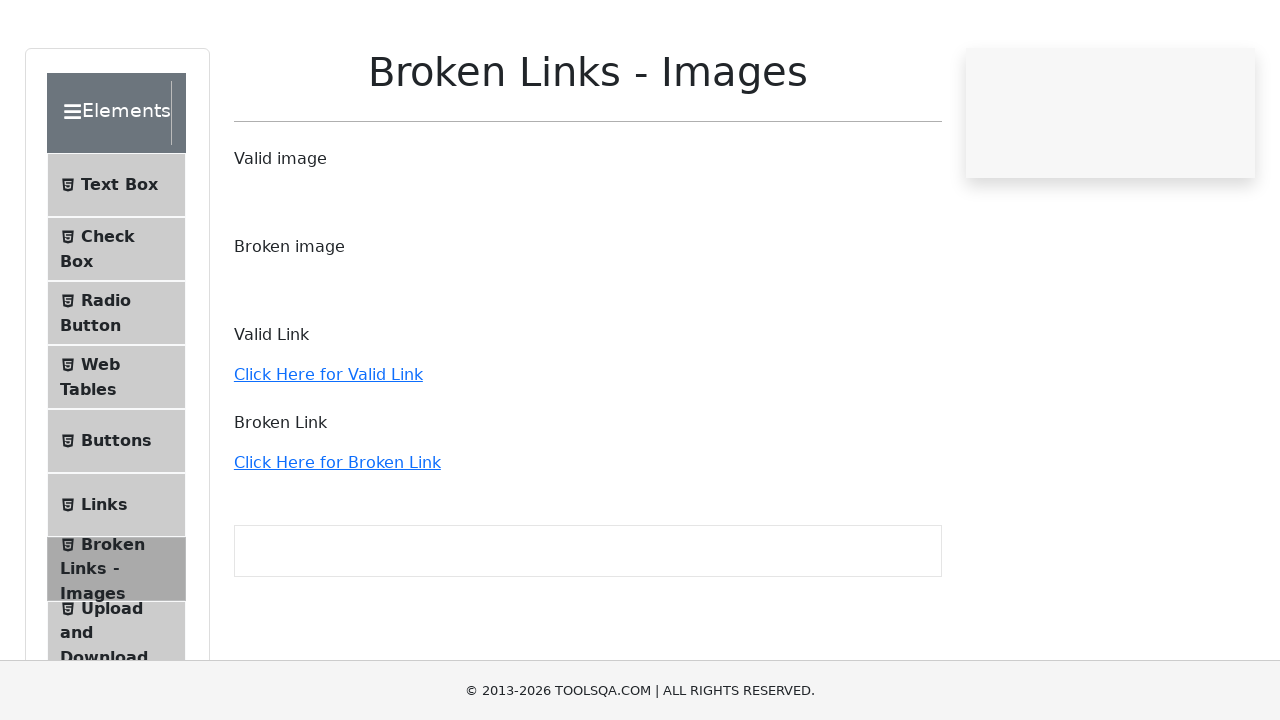

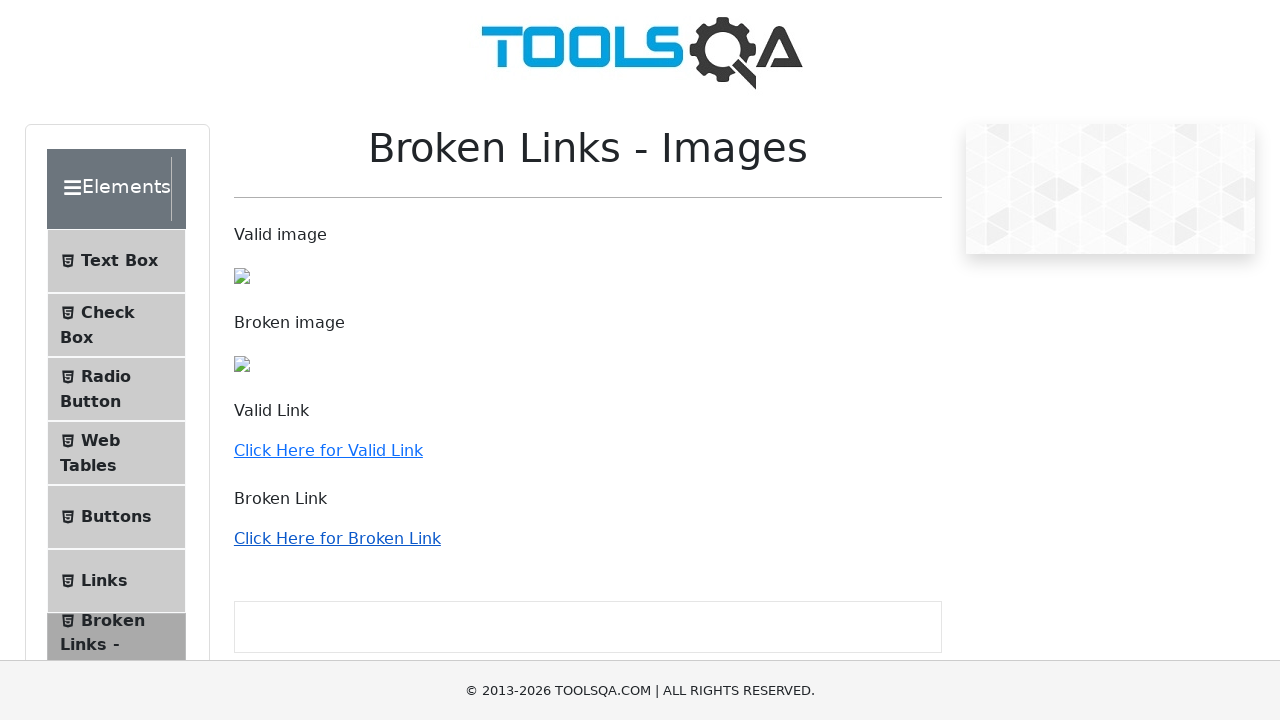